Tests drag and drop functionality by navigating to jQueryUI's draggable demo, switching to the demo iframe, and dragging an element by an offset of 100 pixels horizontally and vertically.

Starting URL: https://jqueryui.com/draggable/

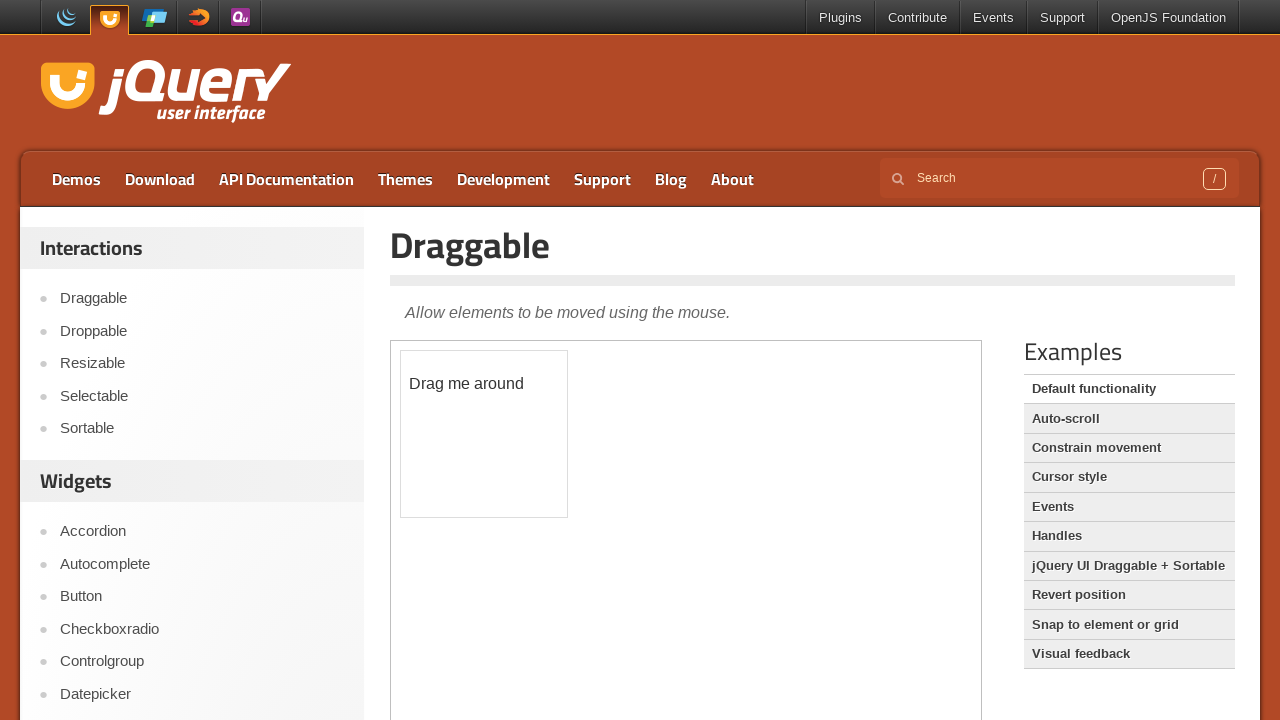

Waited for demo iframe to load
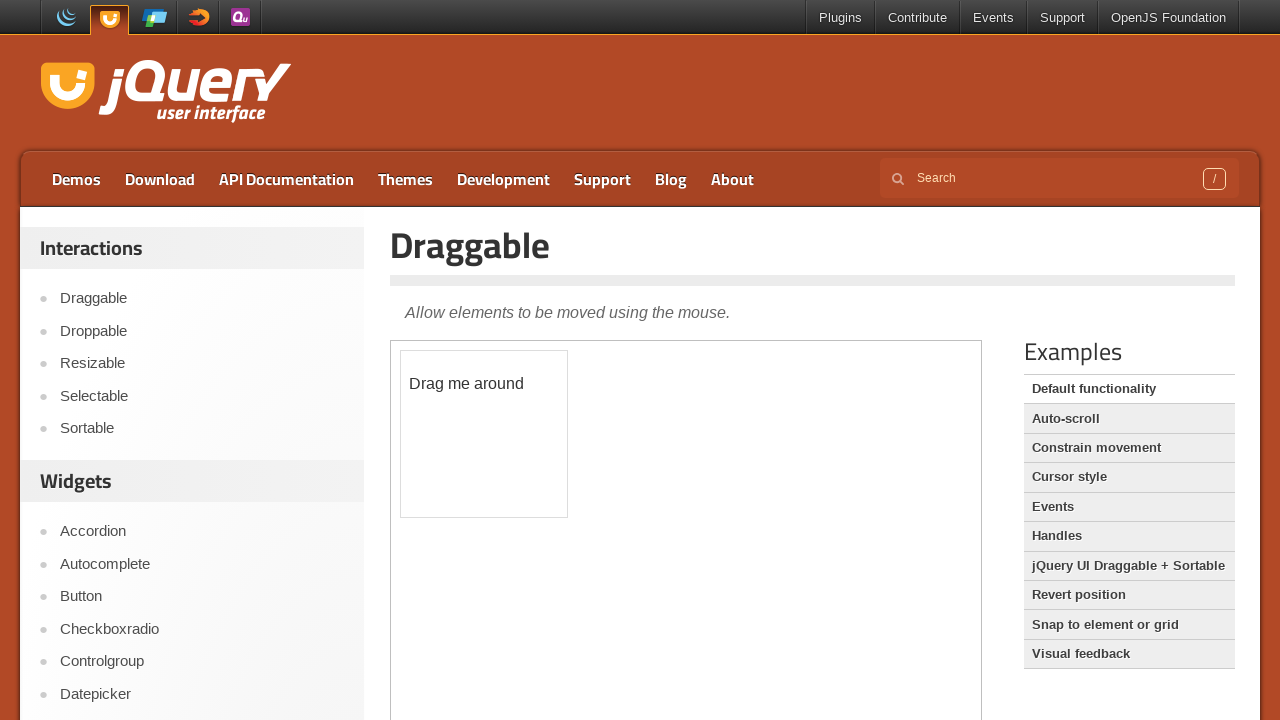

Located and switched to demo iframe
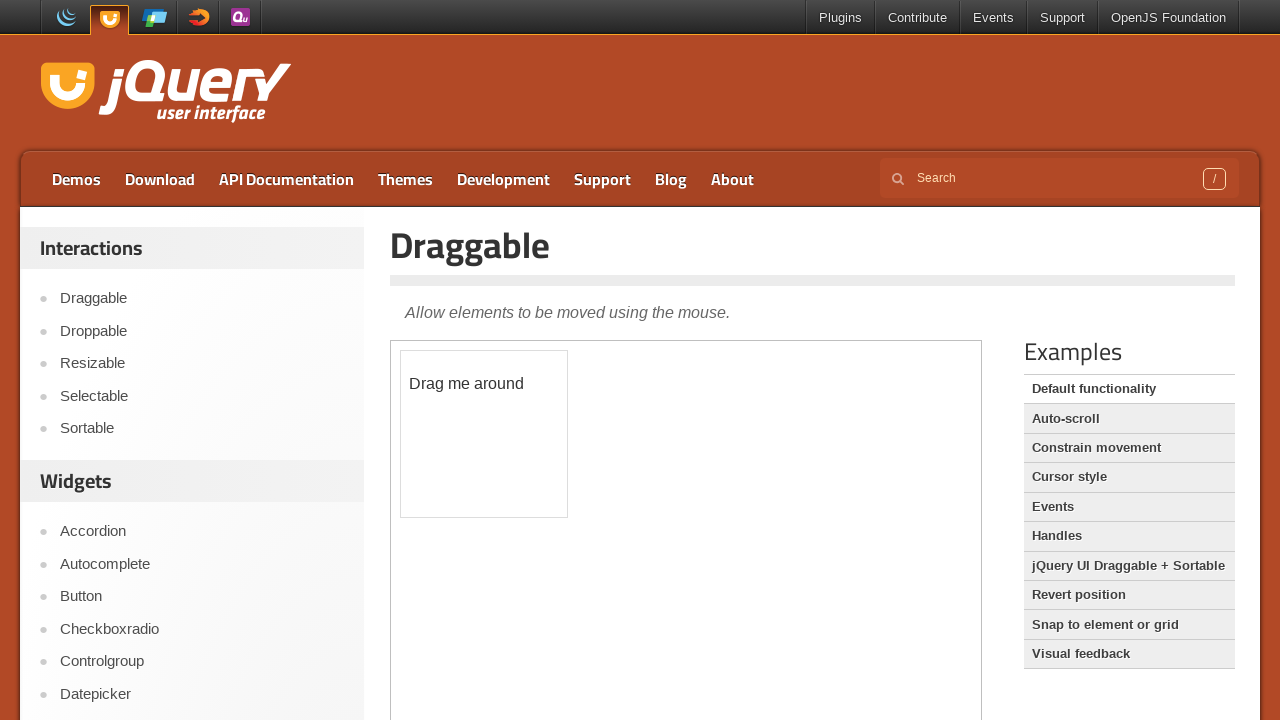

Waited for draggable element to be ready
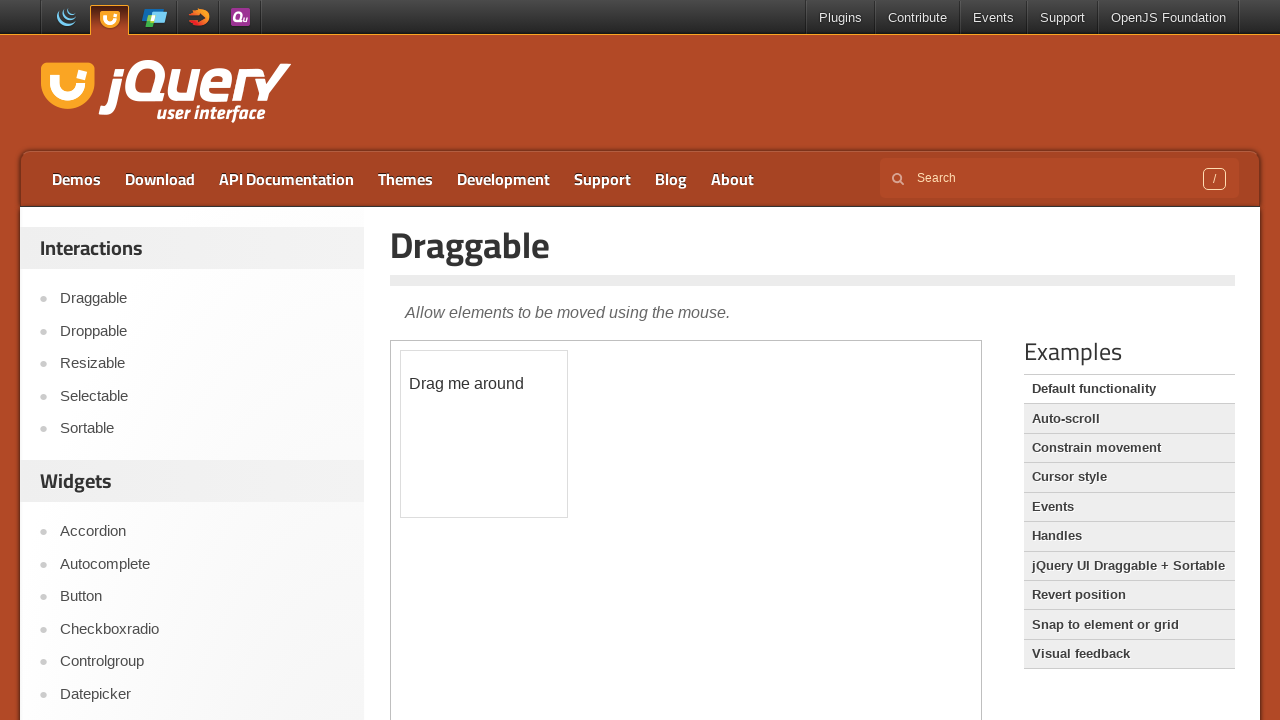

Dragged element 100px horizontally and 100px vertically at (501, 451)
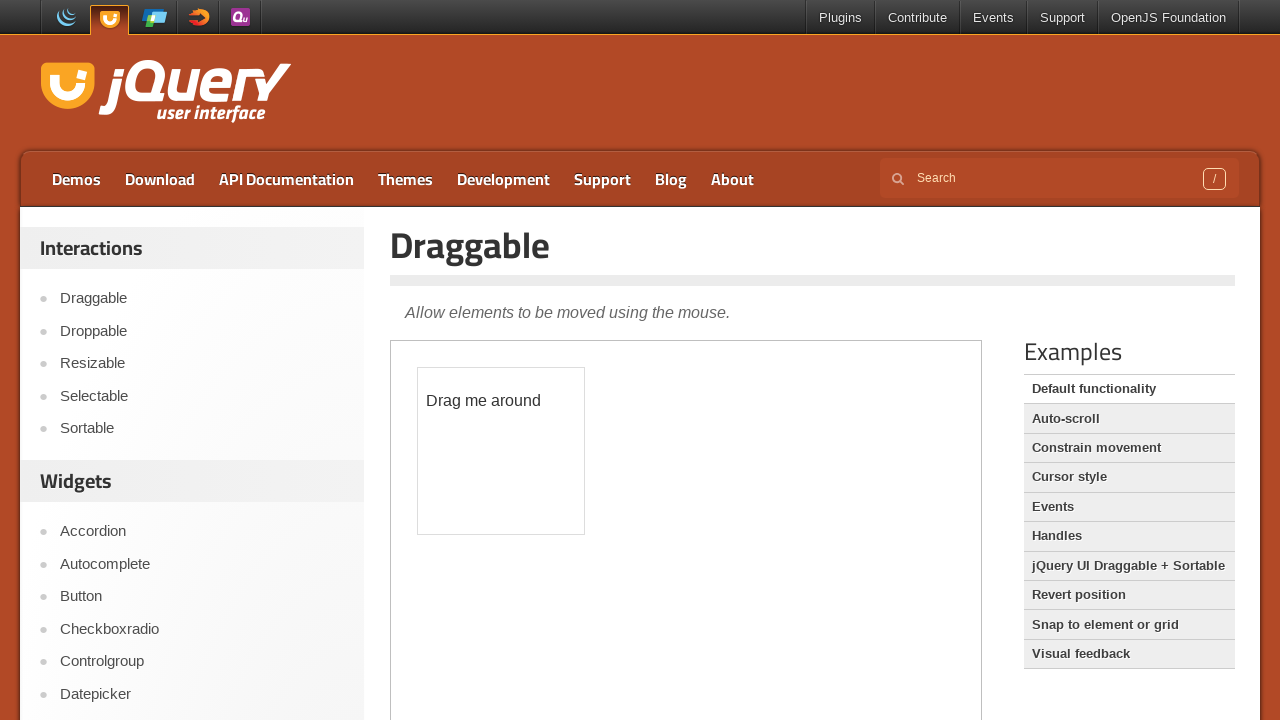

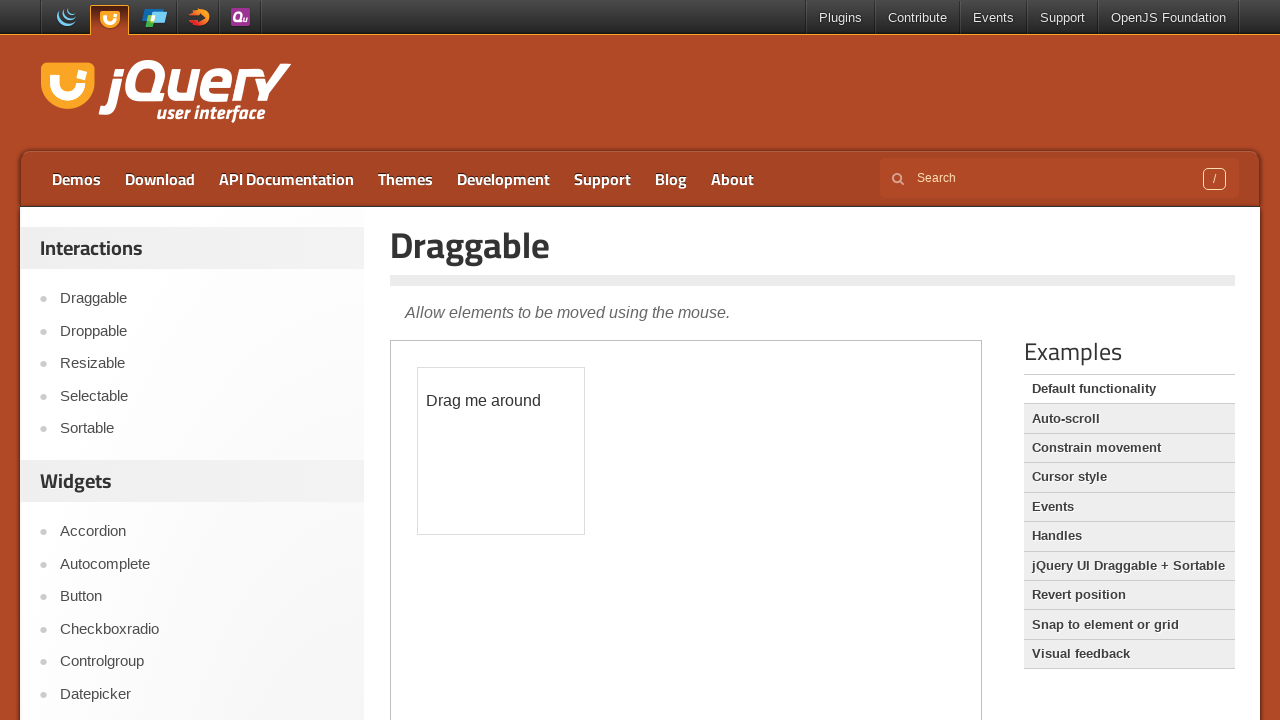